Tests that a todo item is removed when edited to an empty string

Starting URL: https://demo.playwright.dev/todomvc

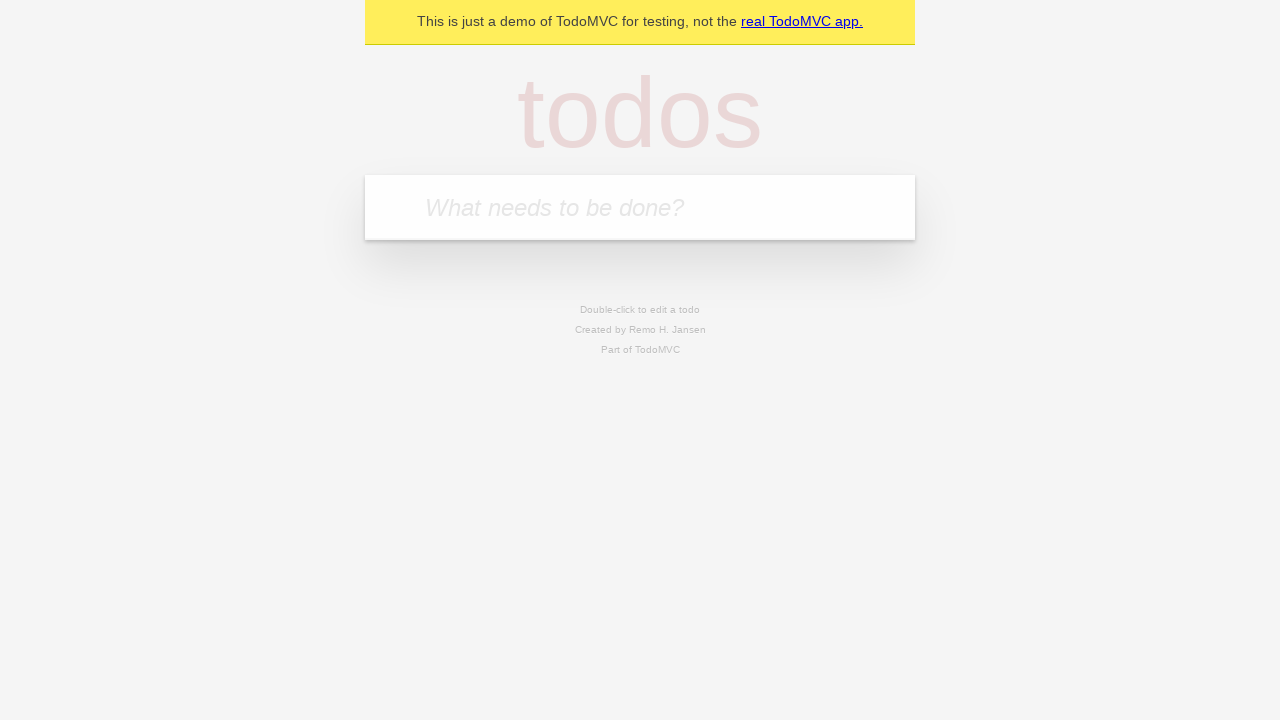

Filled todo input with 'buy some cheese' on internal:attr=[placeholder="What needs to be done?"i]
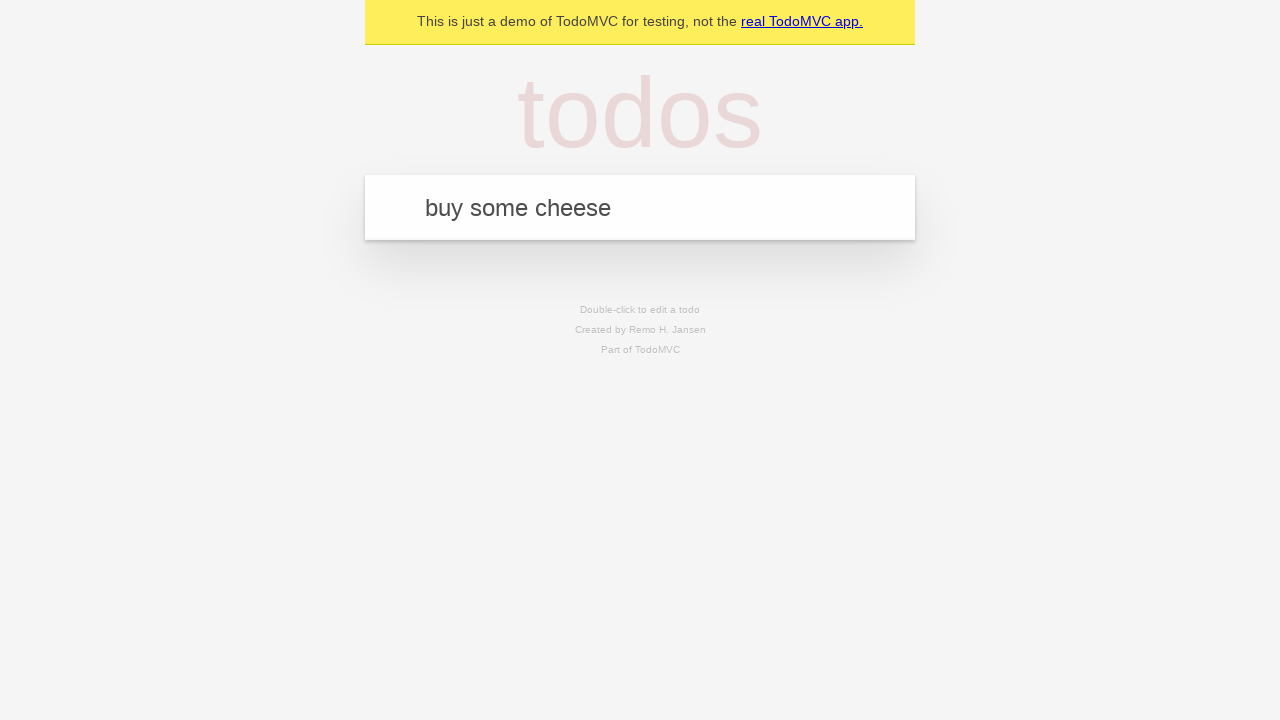

Pressed Enter to create todo 'buy some cheese' on internal:attr=[placeholder="What needs to be done?"i]
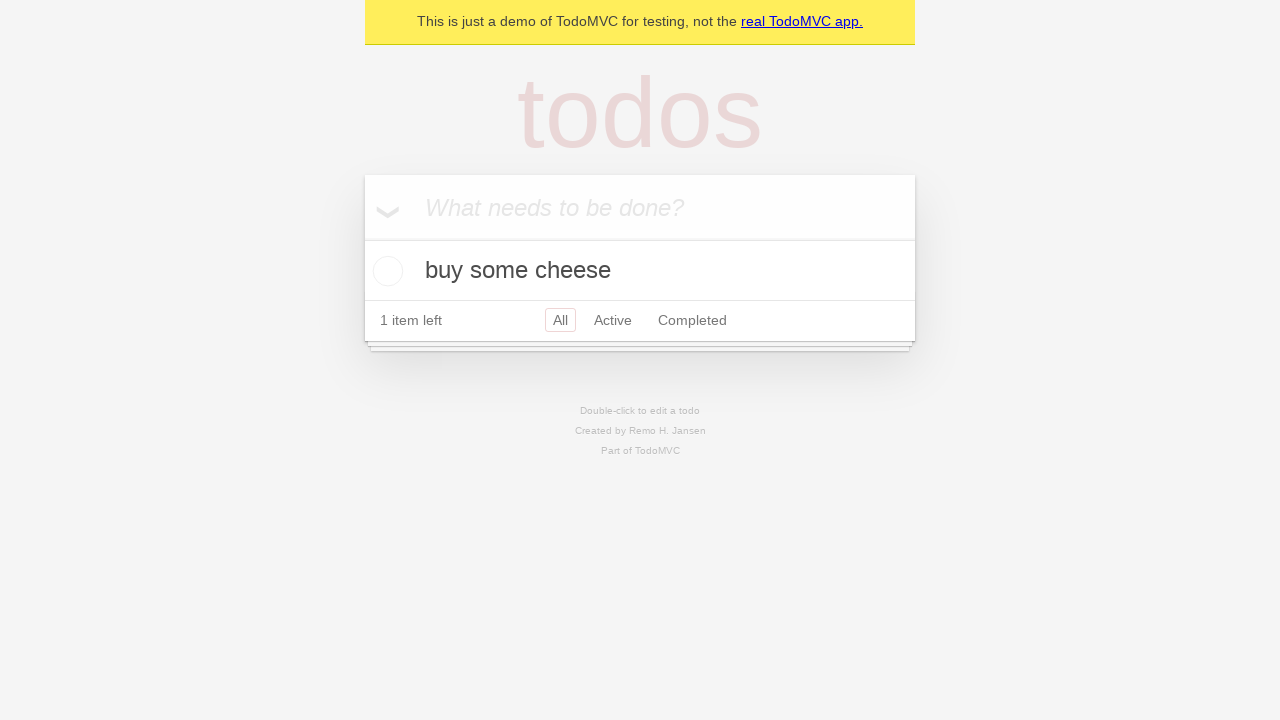

Filled todo input with 'feed the cat' on internal:attr=[placeholder="What needs to be done?"i]
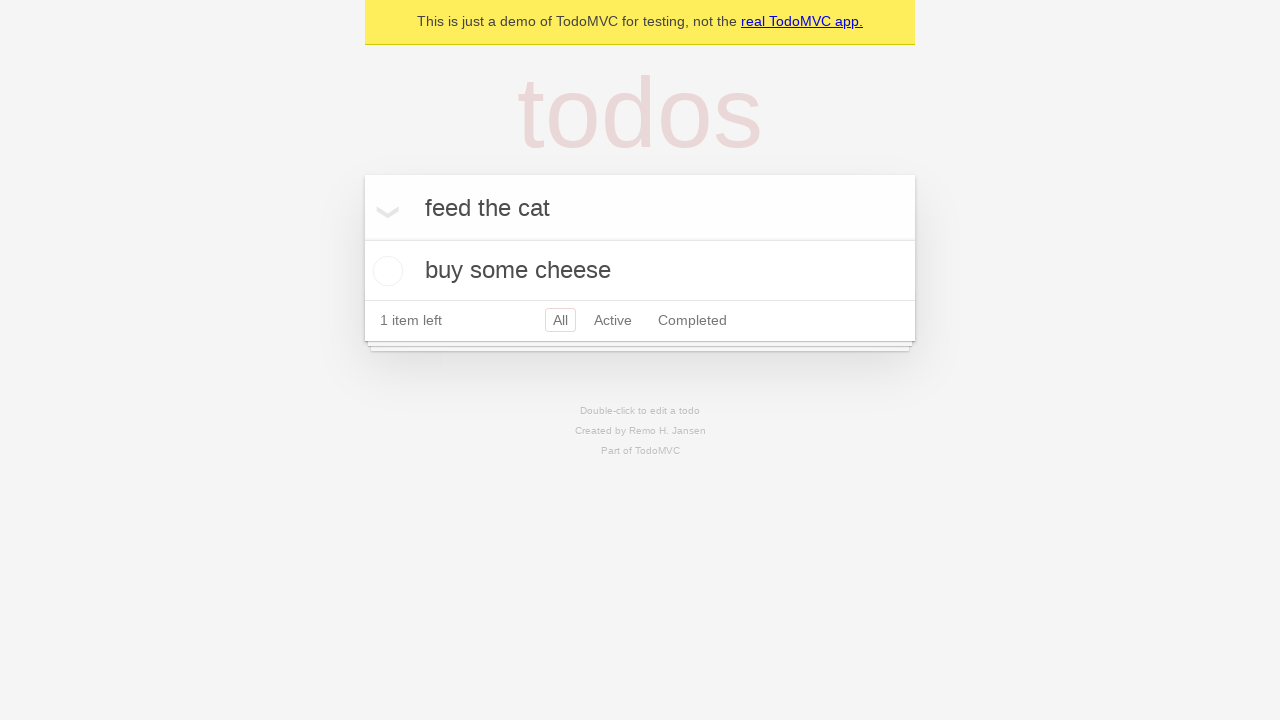

Pressed Enter to create todo 'feed the cat' on internal:attr=[placeholder="What needs to be done?"i]
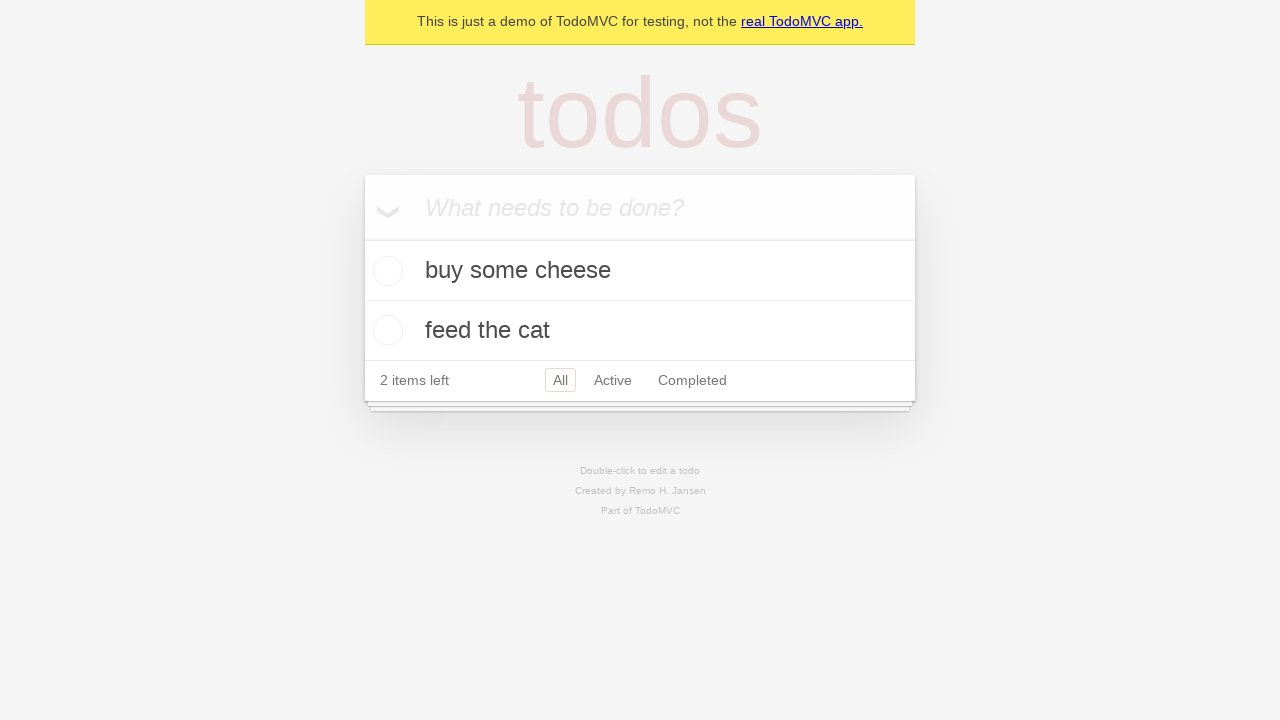

Filled todo input with 'book a doctors appointment' on internal:attr=[placeholder="What needs to be done?"i]
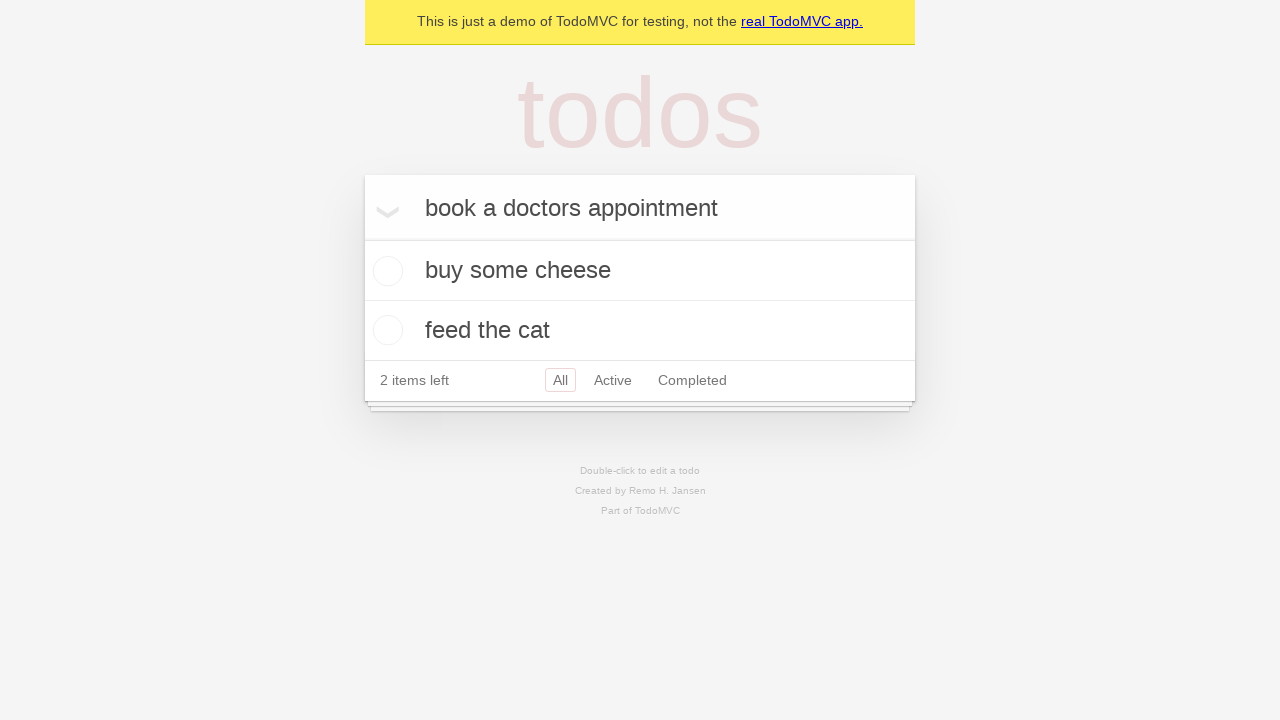

Pressed Enter to create todo 'book a doctors appointment' on internal:attr=[placeholder="What needs to be done?"i]
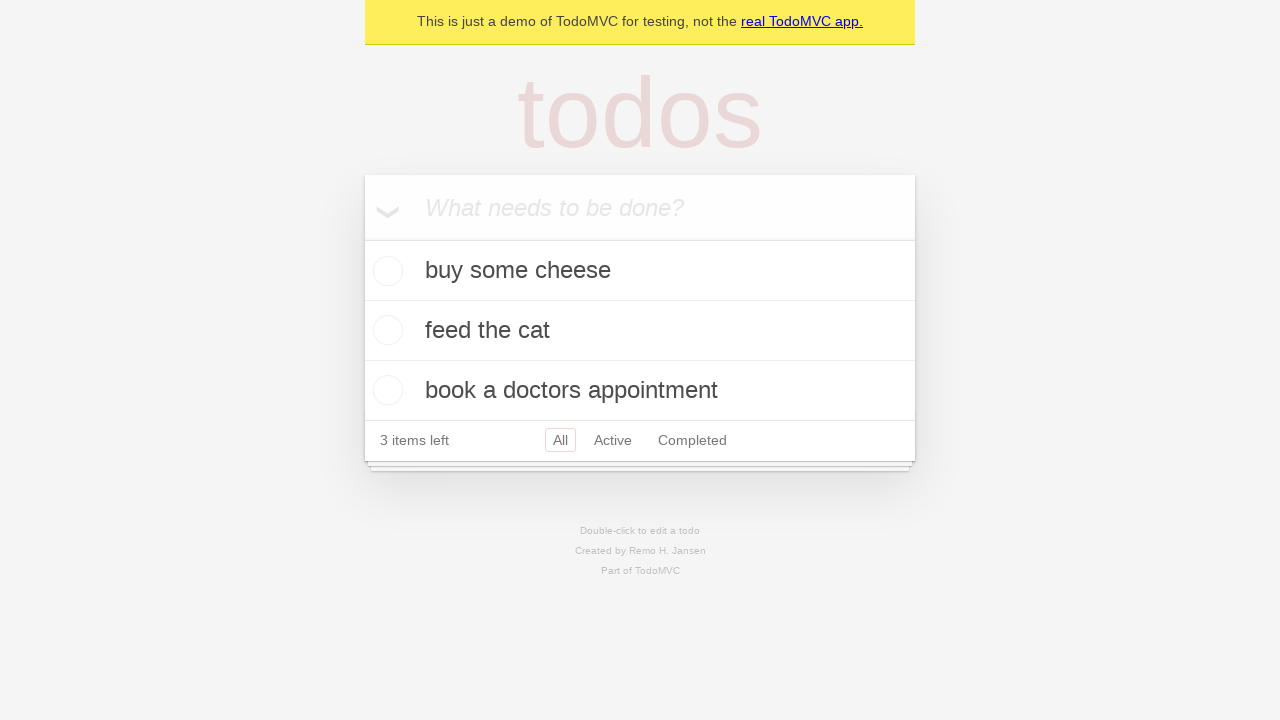

Waited for third todo item to be created
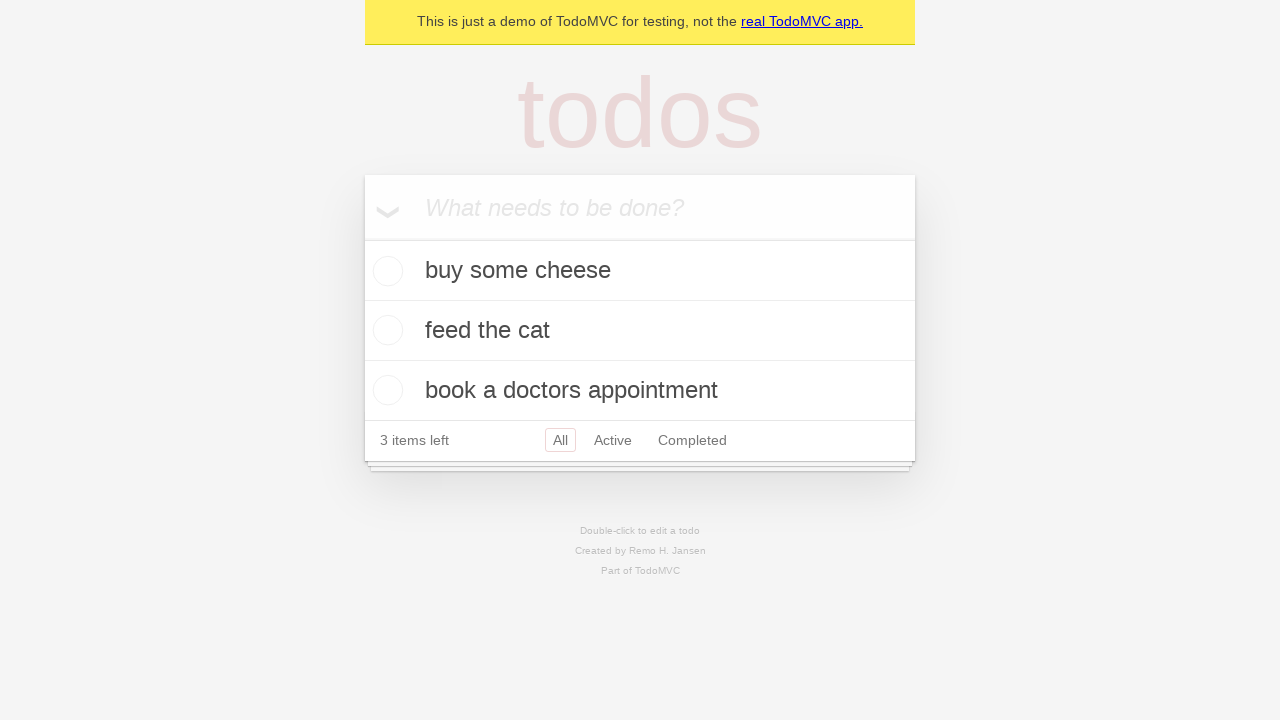

Double-clicked second todo item to enter edit mode at (640, 331) on [data-testid='todo-item'] >> nth=1
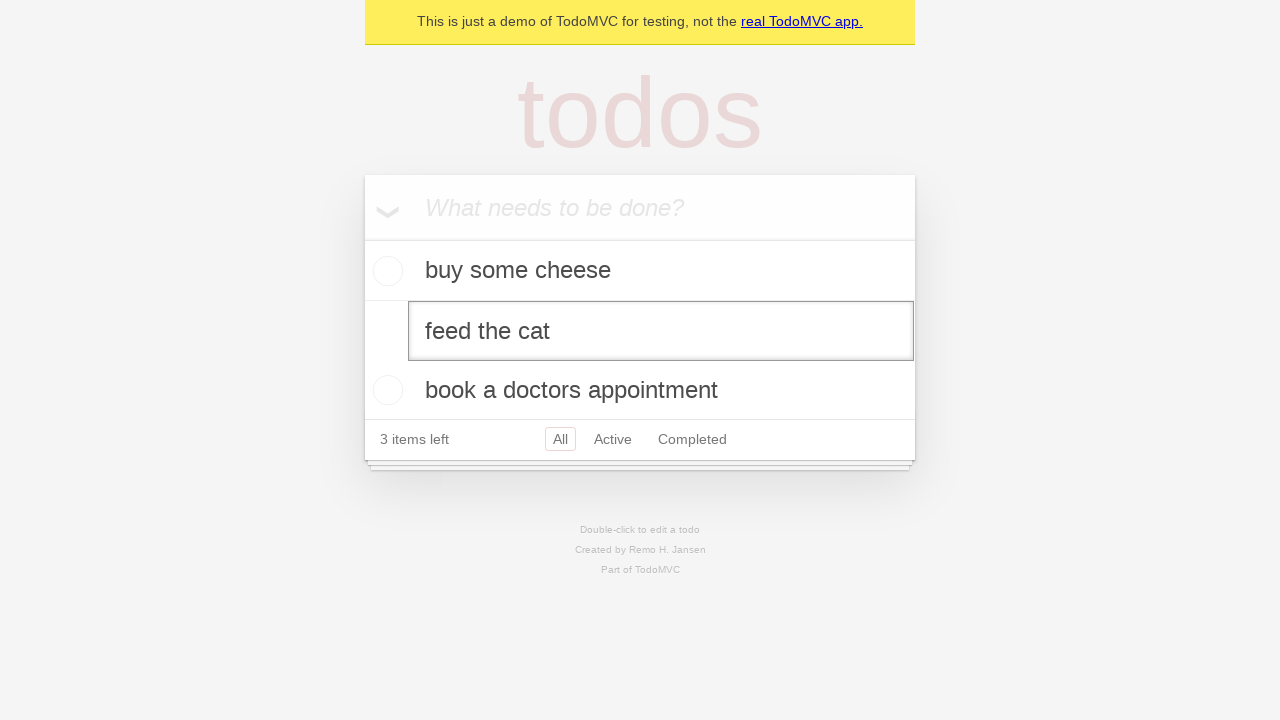

Cleared the todo text by filling with empty string on [data-testid='todo-item'] >> nth=1 >> internal:role=textbox[name="Edit"i]
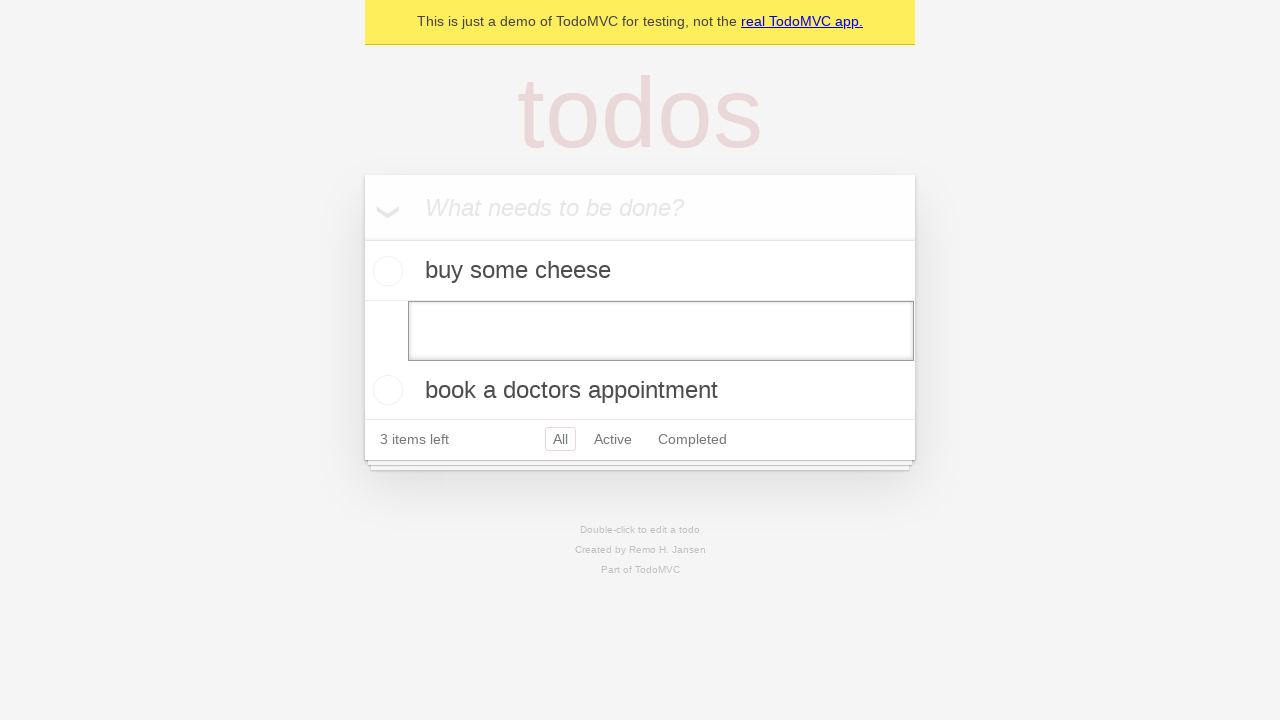

Pressed Enter to save empty todo, triggering item removal on [data-testid='todo-item'] >> nth=1 >> internal:role=textbox[name="Edit"i]
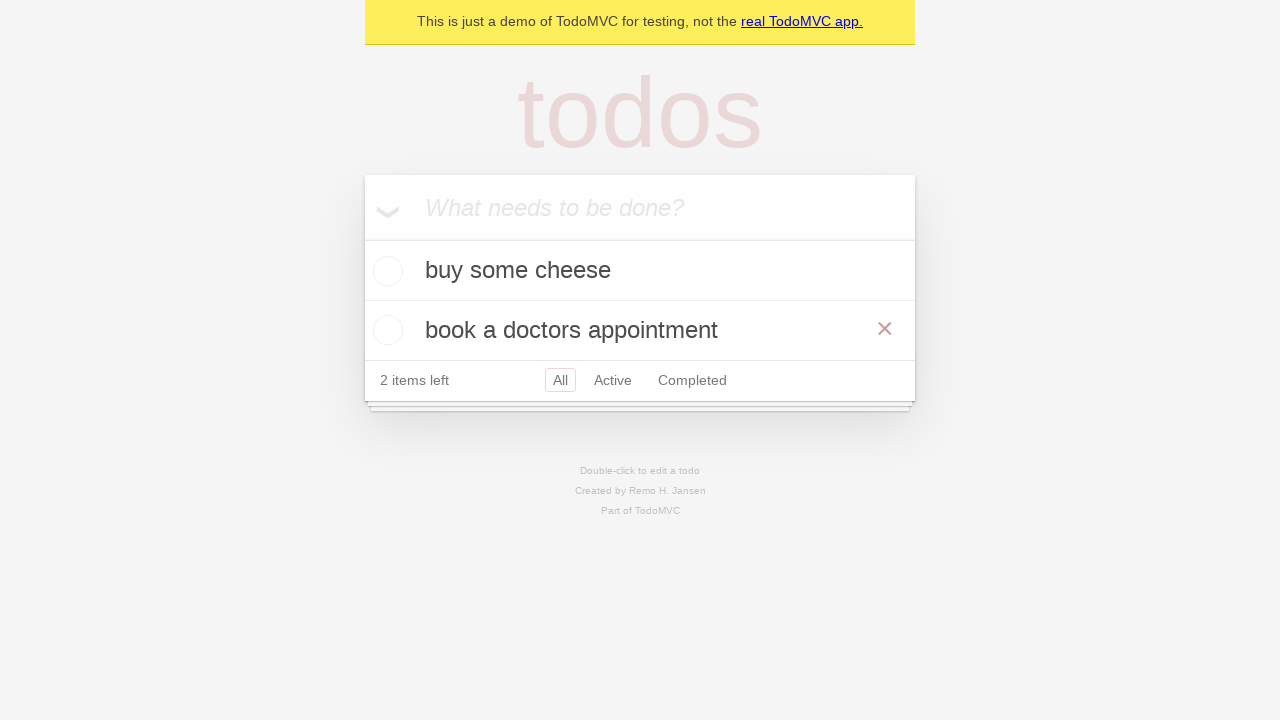

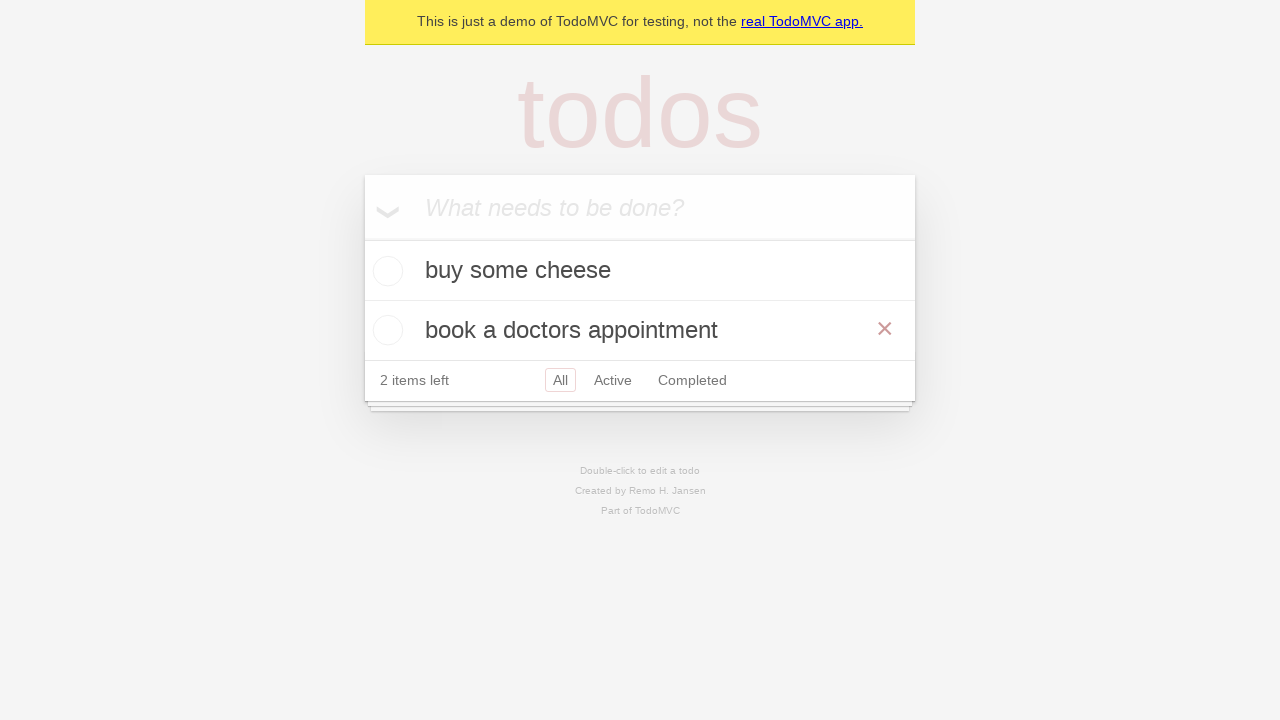